Tests drag and drop functionality by dragging an element to a drop target and verifying the target text changes to indicate a successful drop.

Starting URL: https://demoqa.com/droppable

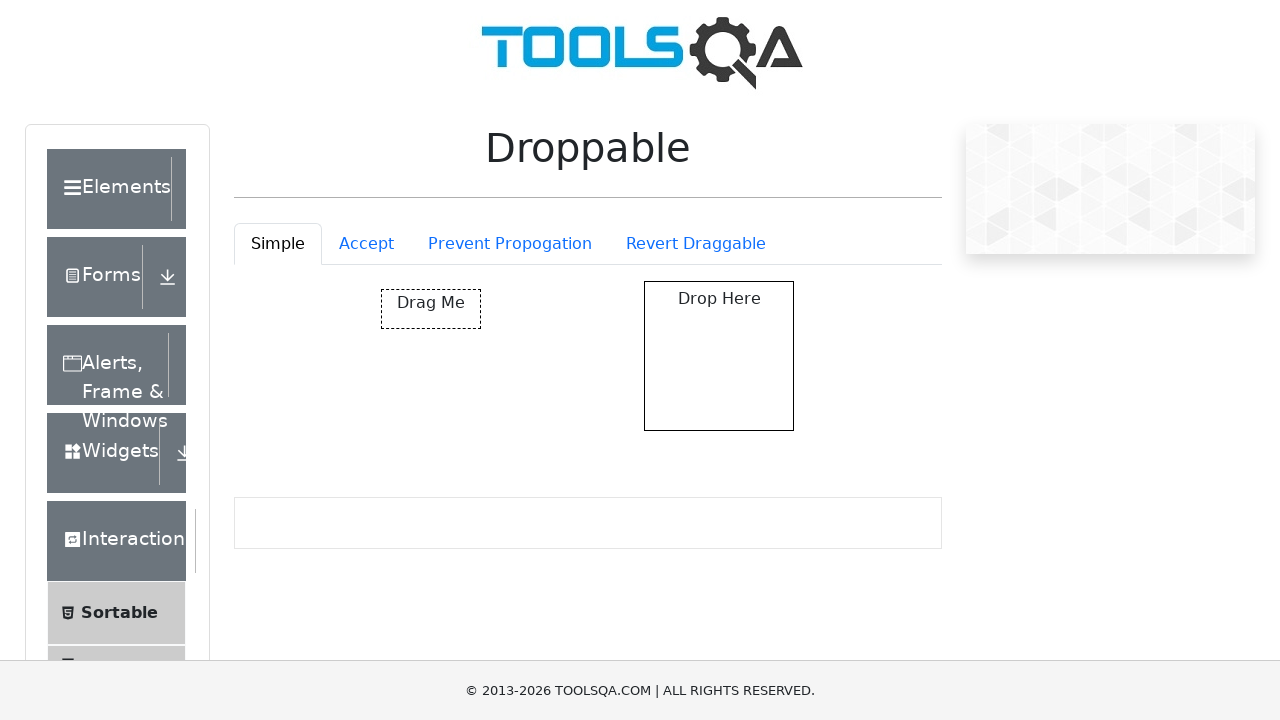

Waited for draggable element to be visible
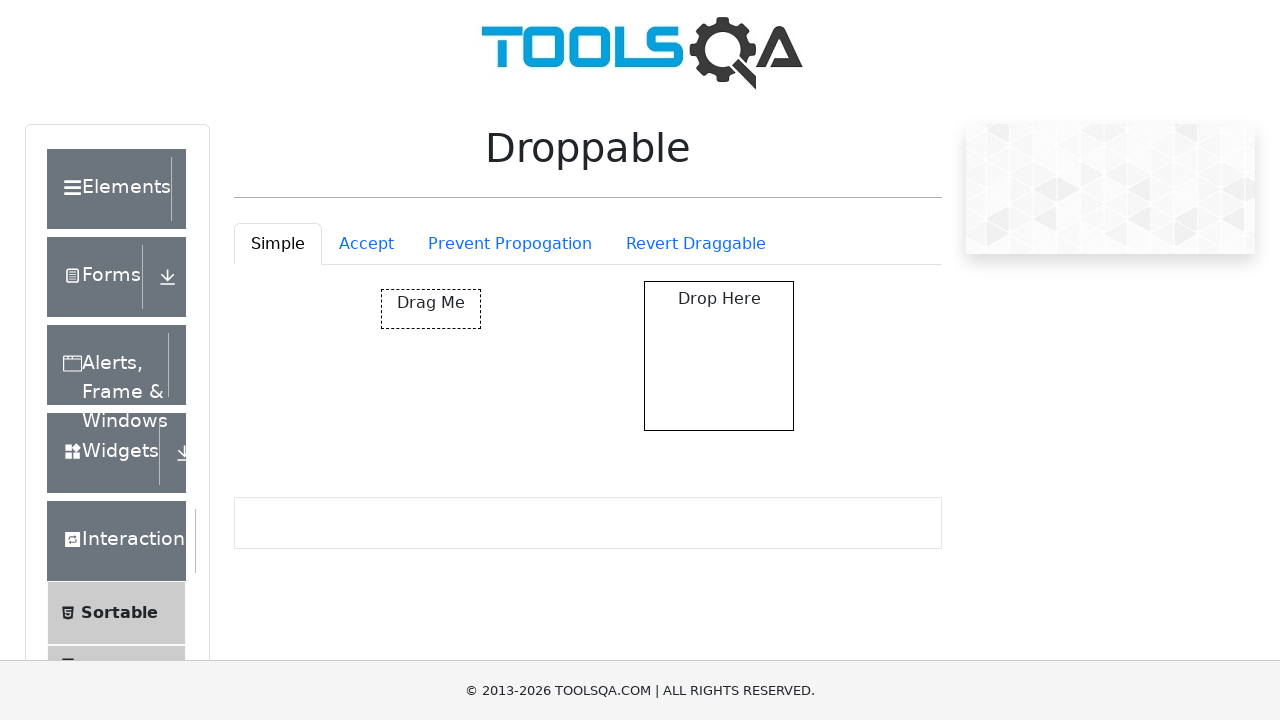

Waited for droppable element to be visible
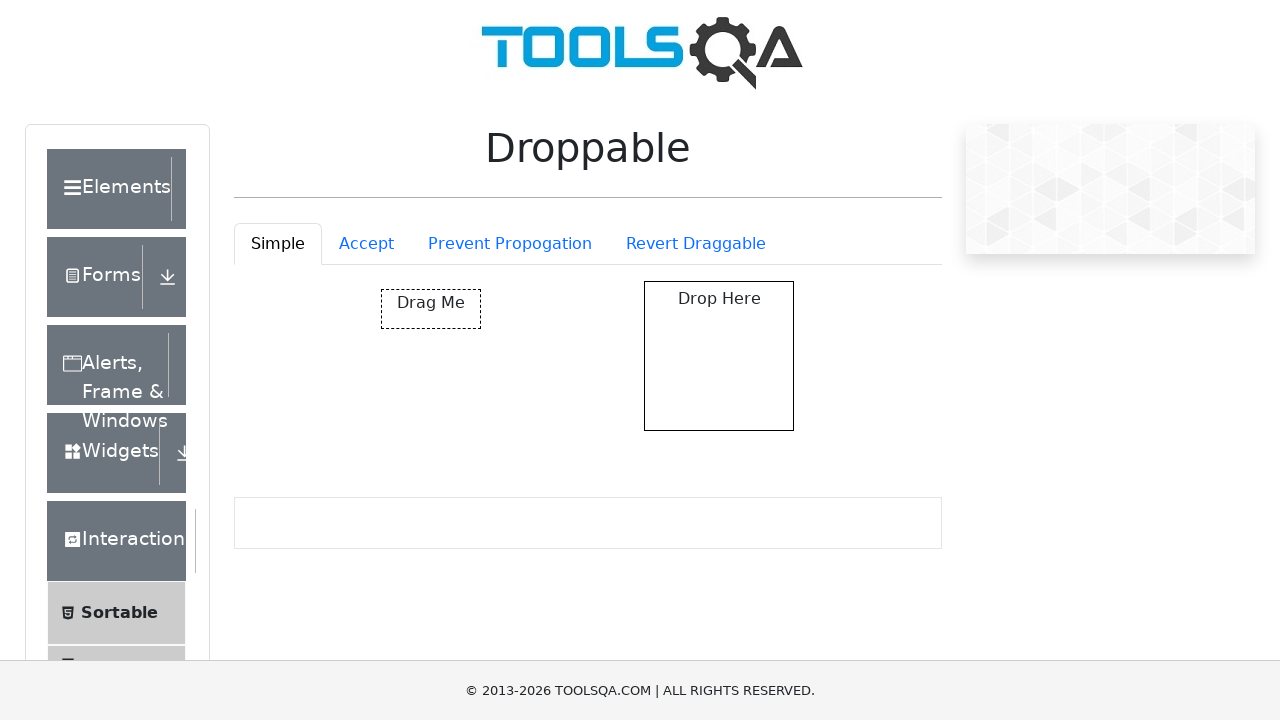

Located draggable element
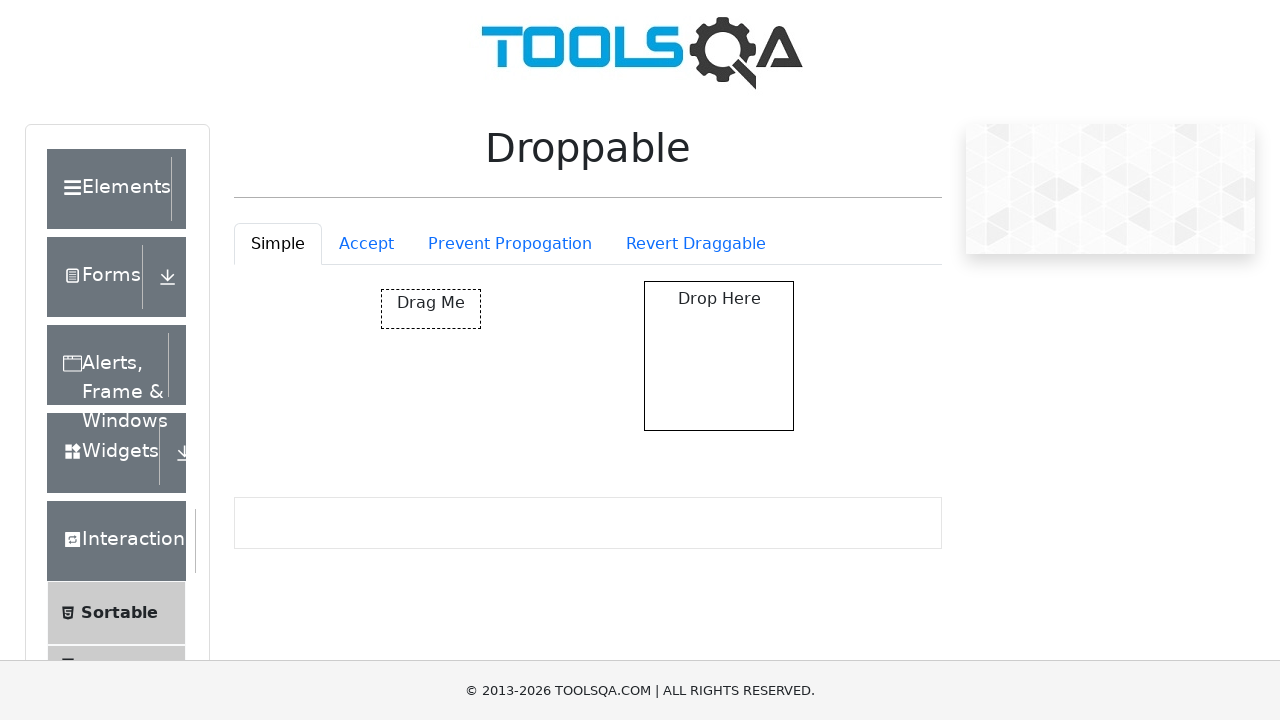

Located droppable element
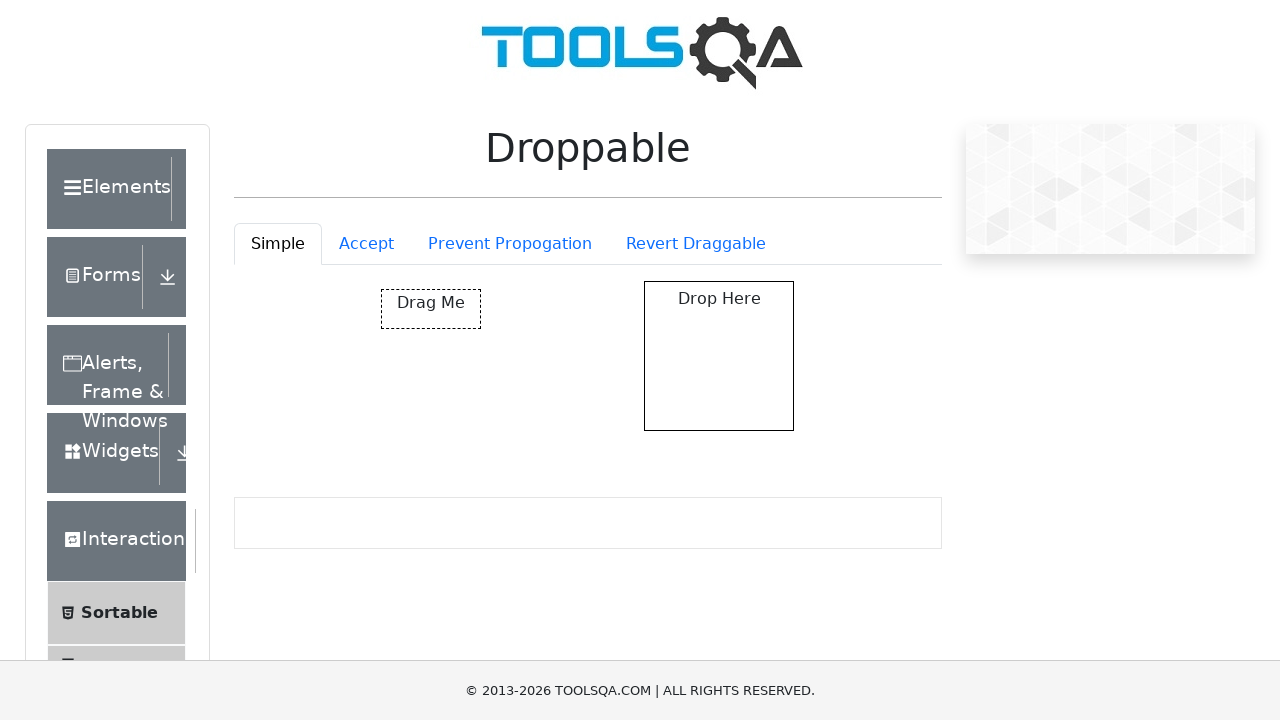

Retrieved bounding box for draggable element
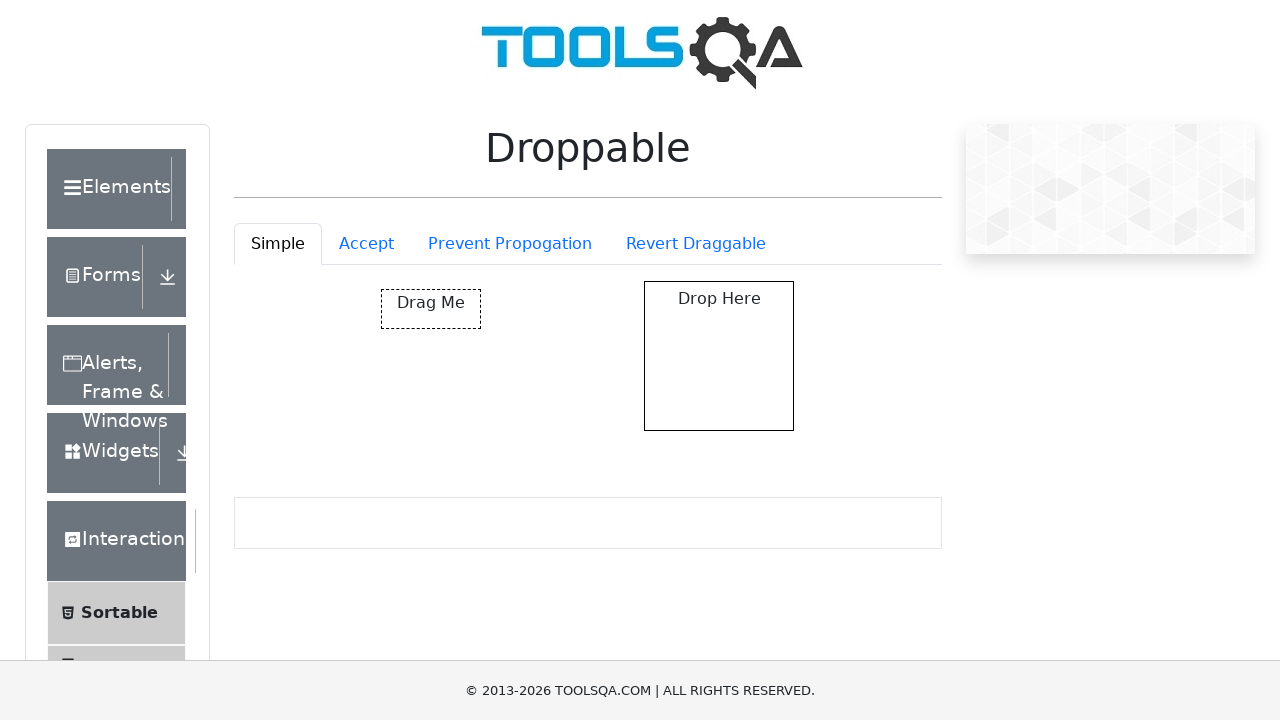

Retrieved bounding box for droppable element
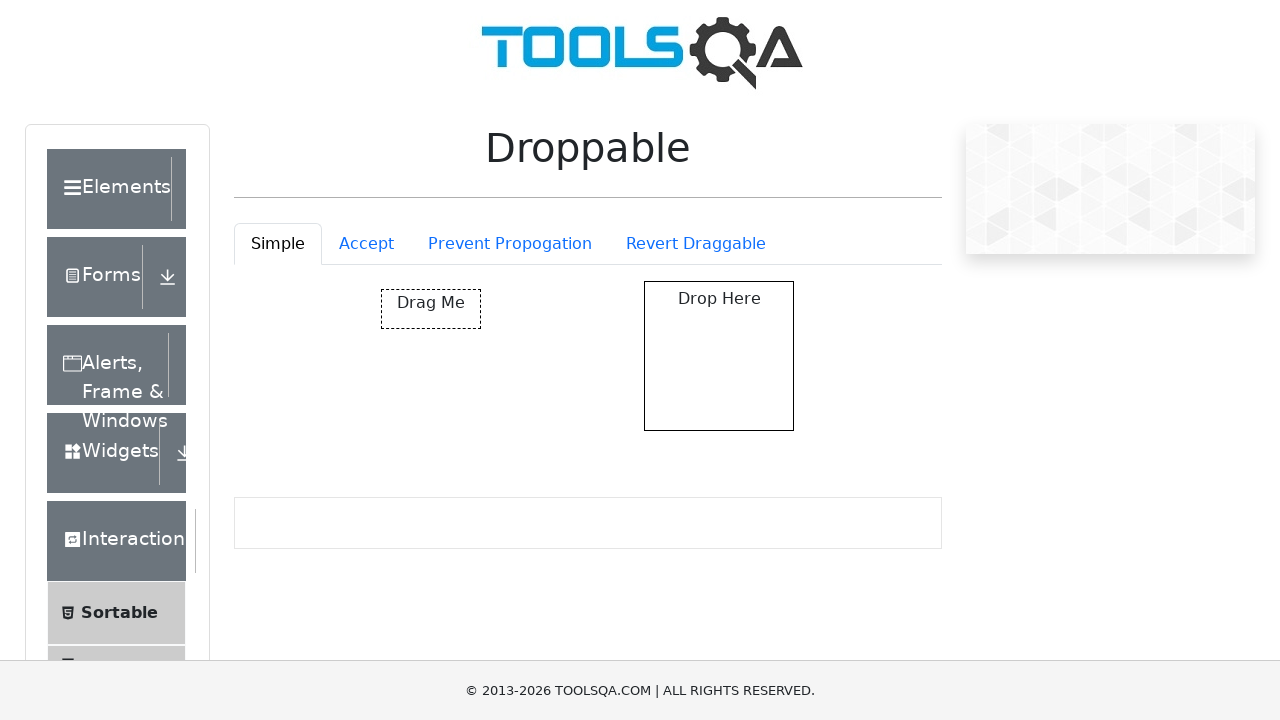

Moved mouse to center of draggable element at (431, 309)
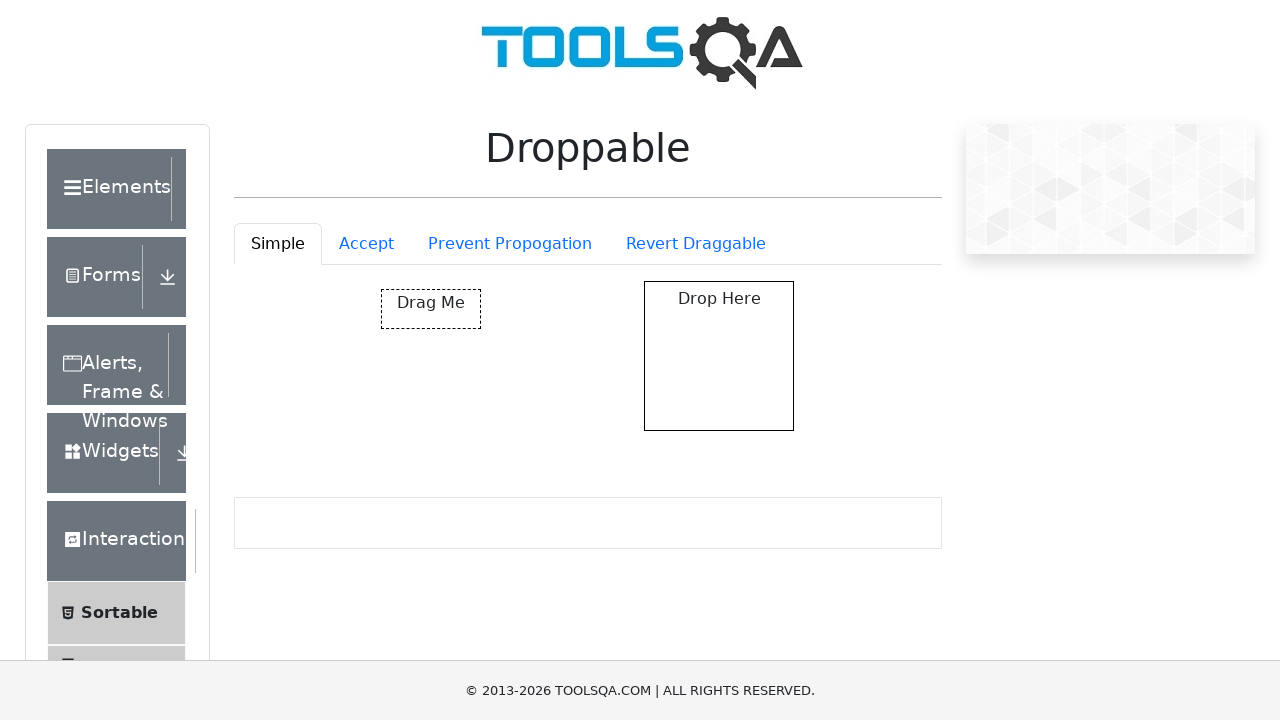

Pressed mouse button down on draggable element at (431, 309)
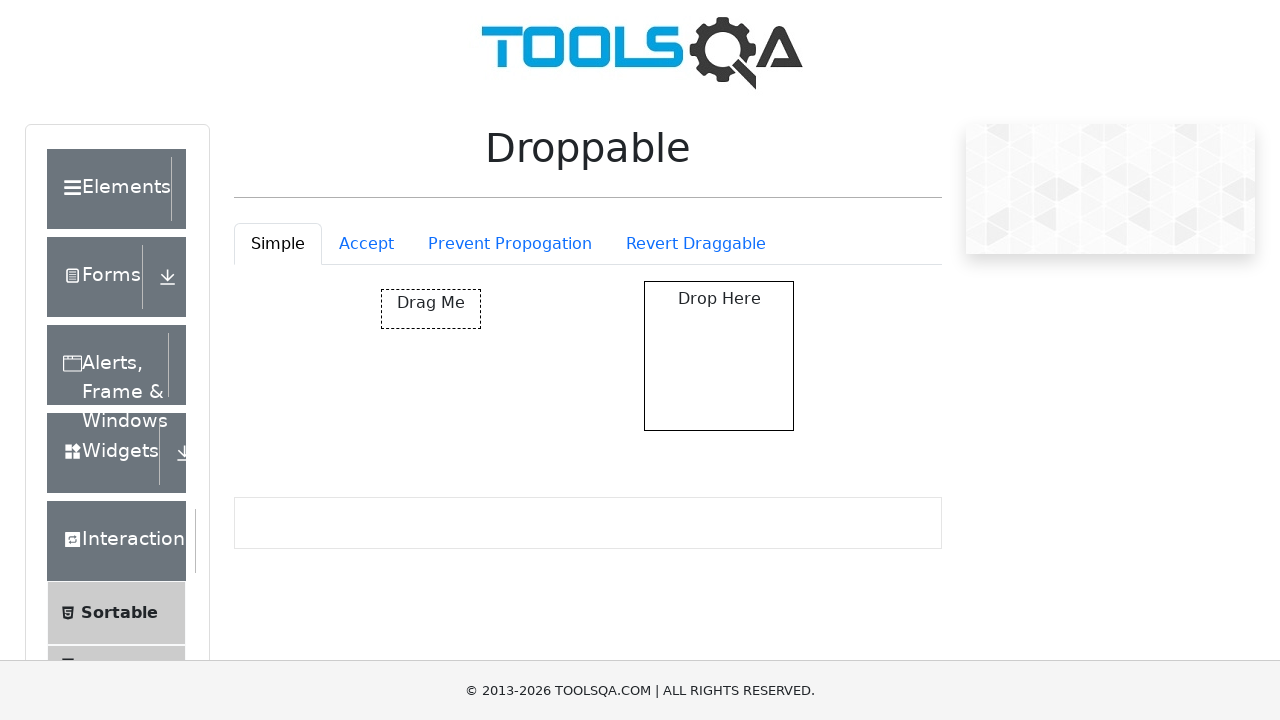

Dragged element to center of drop target at (719, 356)
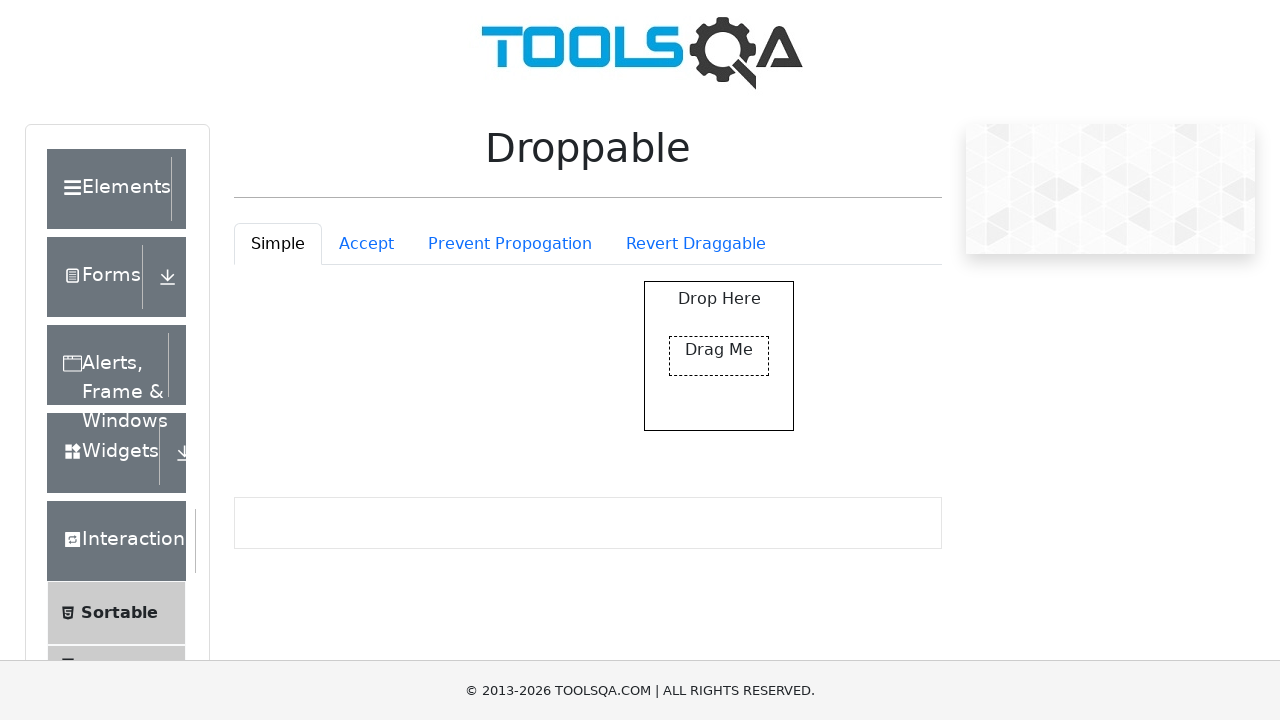

Released mouse button to complete drag and drop at (719, 356)
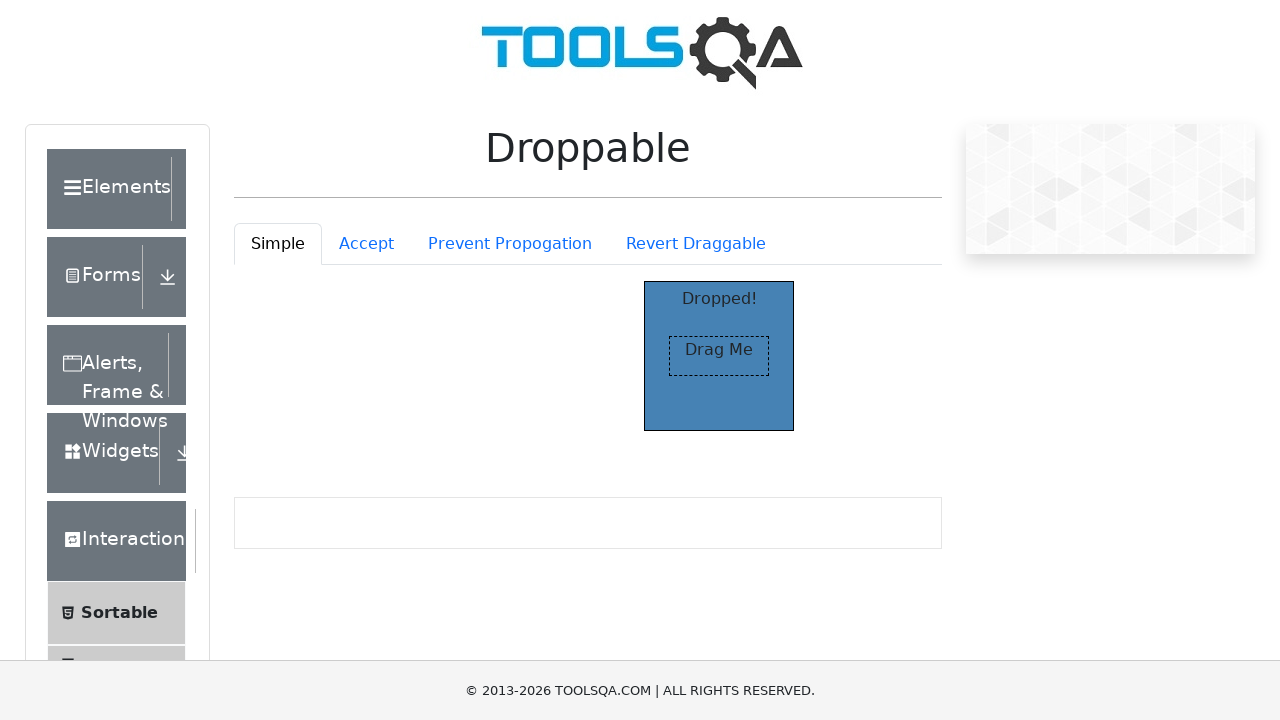

Retrieved drop target text: 'Dropped!'
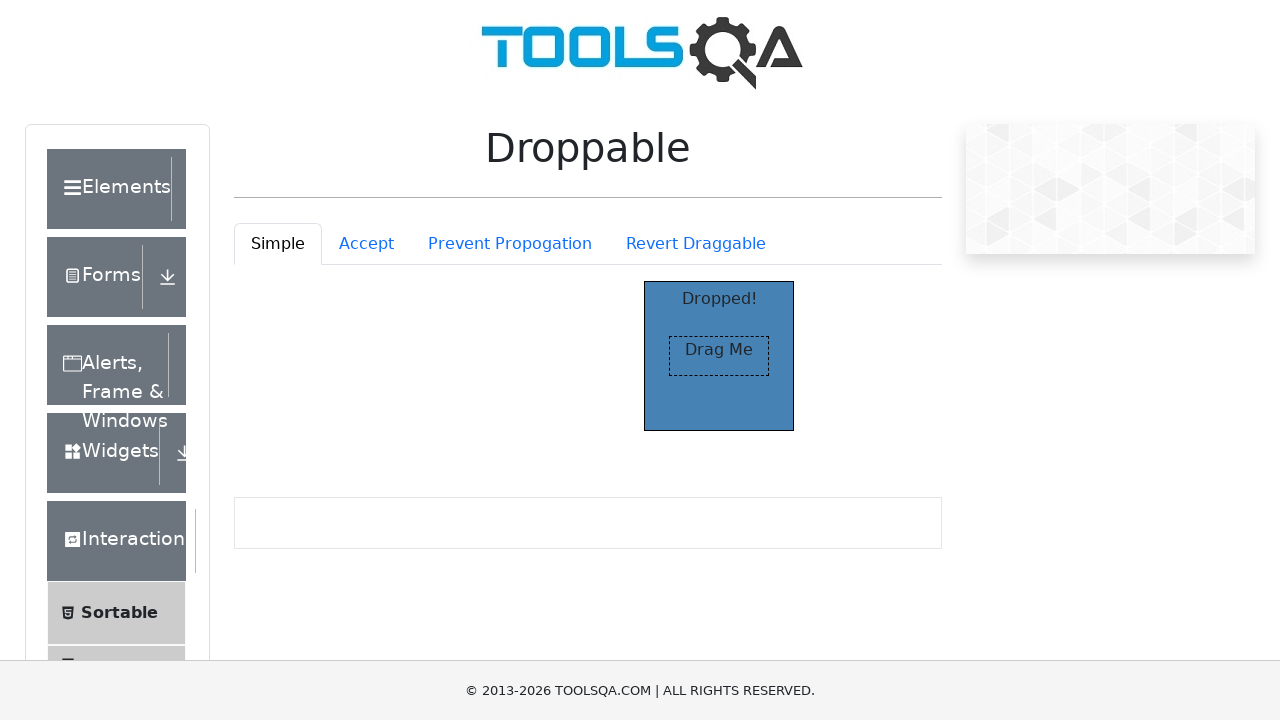

Verified drop target text confirms successful drop
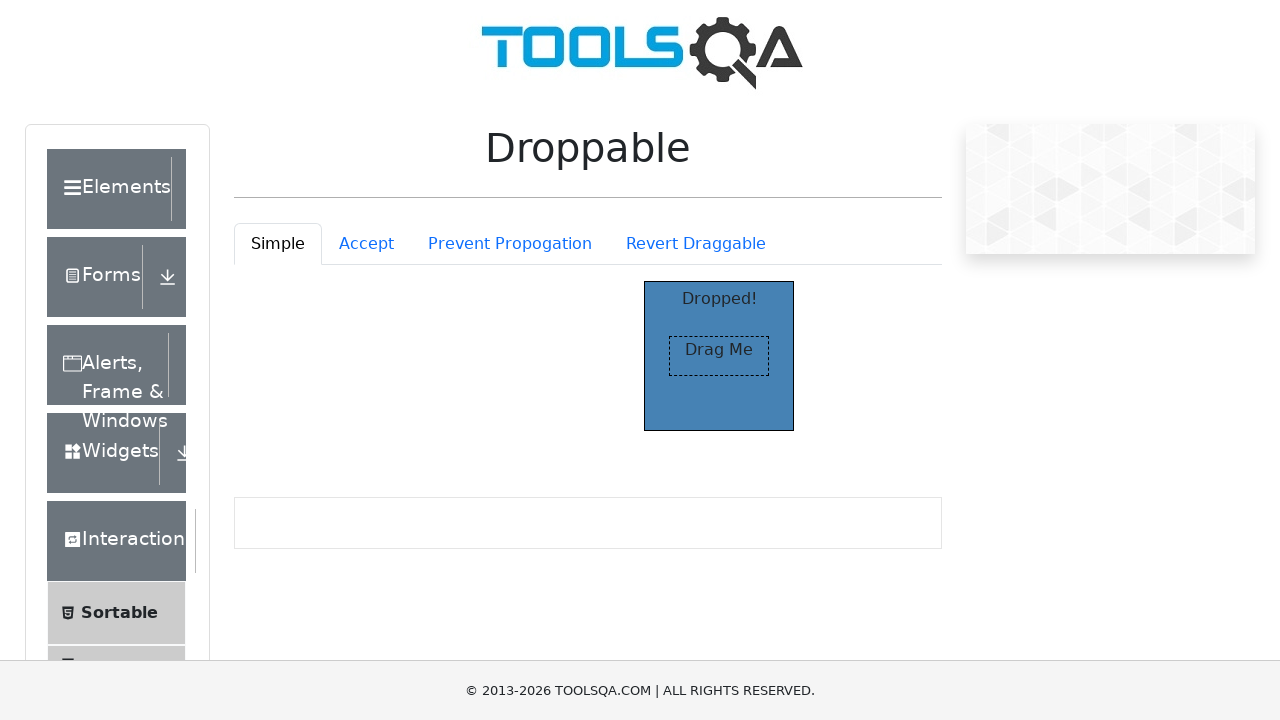

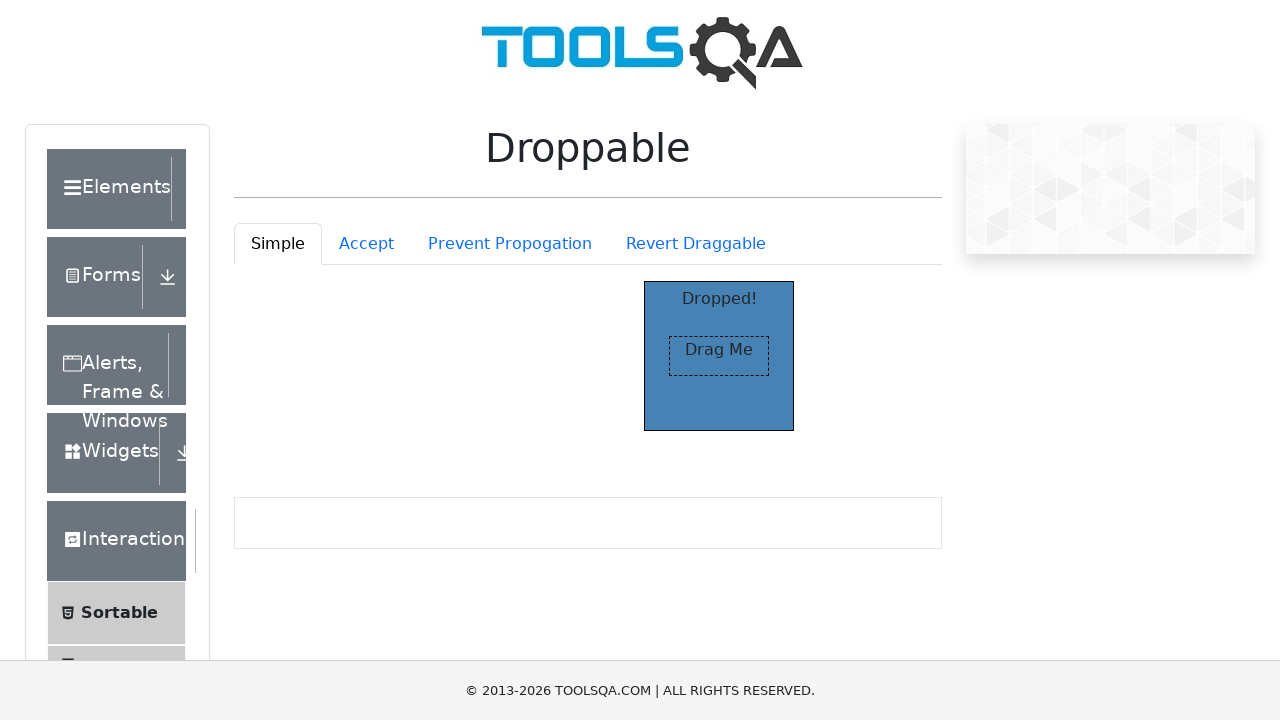